Tests FAQ accordion item 2 - clicks on the question about rental time calculation and verifies the answer is displayed

Starting URL: https://qa-scooter.praktikum-services.ru/

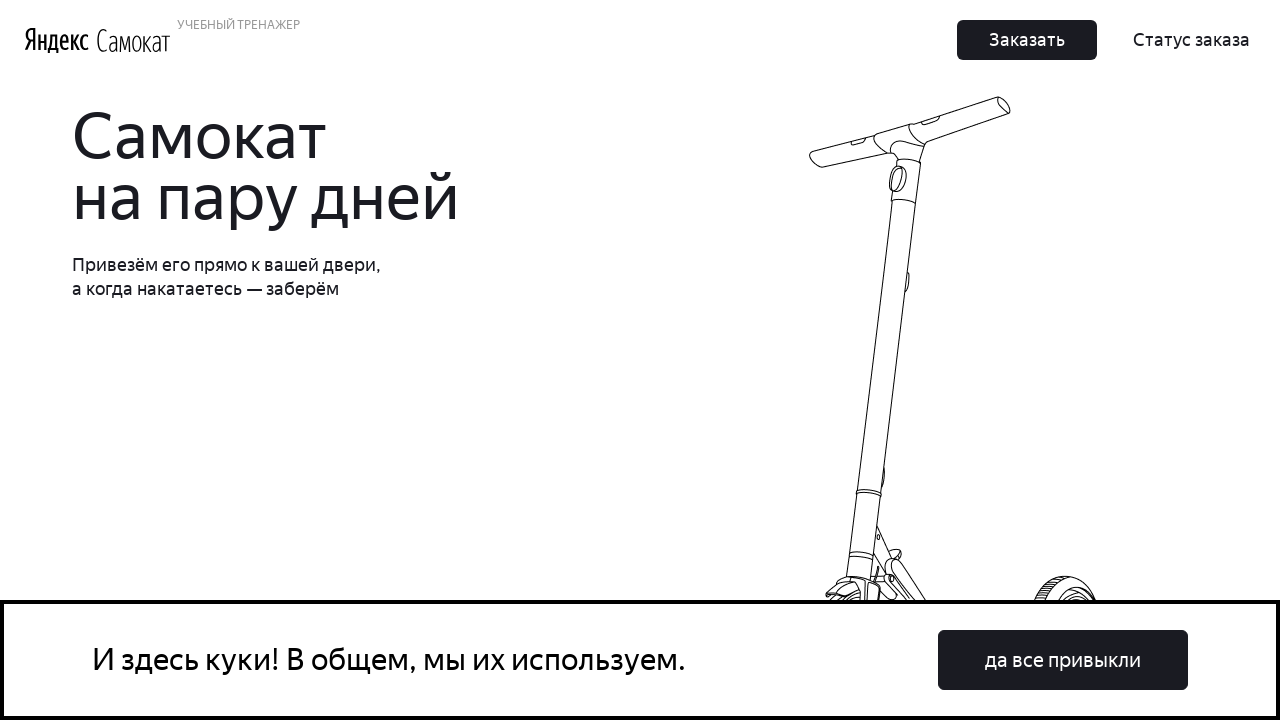

Page loaded (domcontentloaded state)
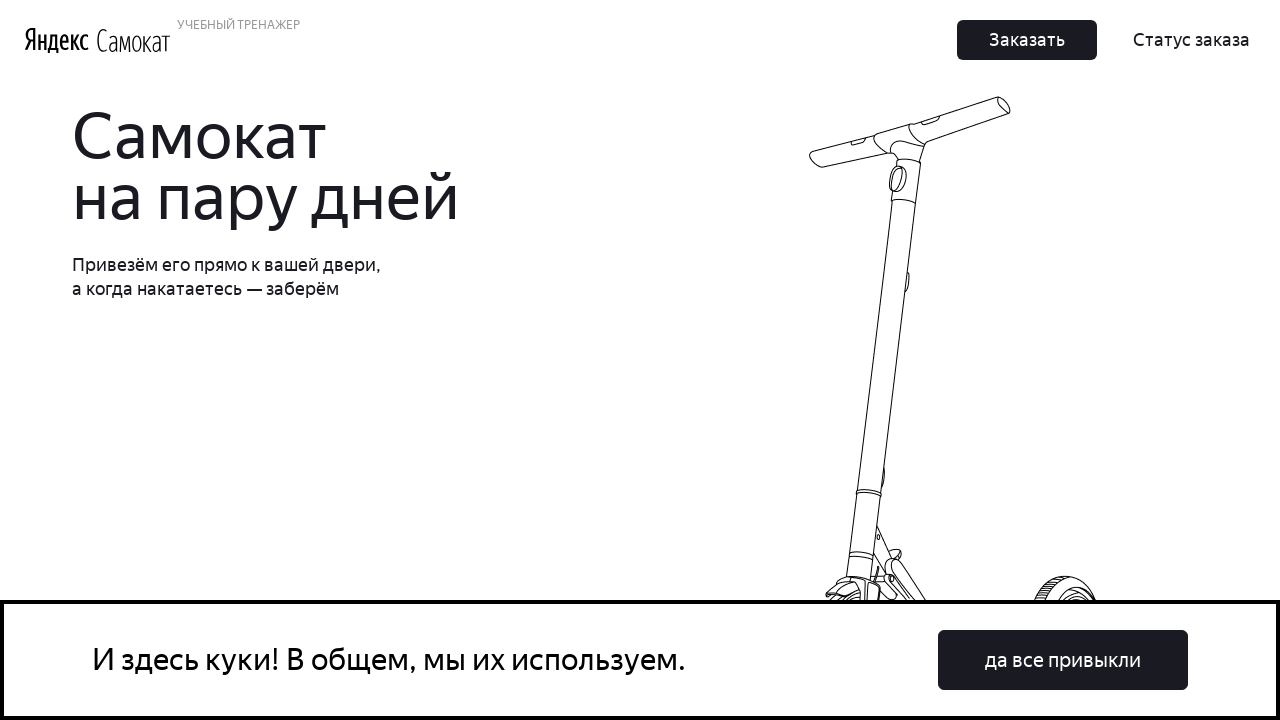

Scrolled to bottom of page to view FAQ section
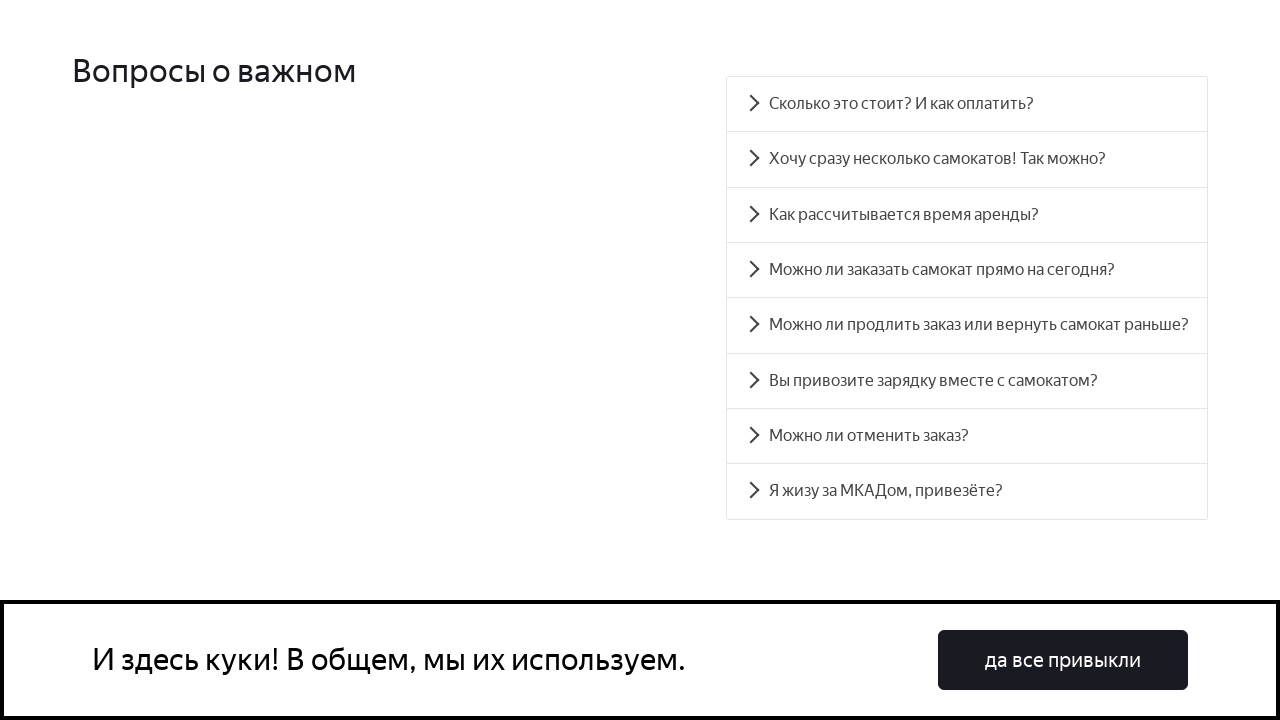

Clicked on FAQ accordion item 2 - question about rental time calculation at (967, 215) on #accordion__heading-2
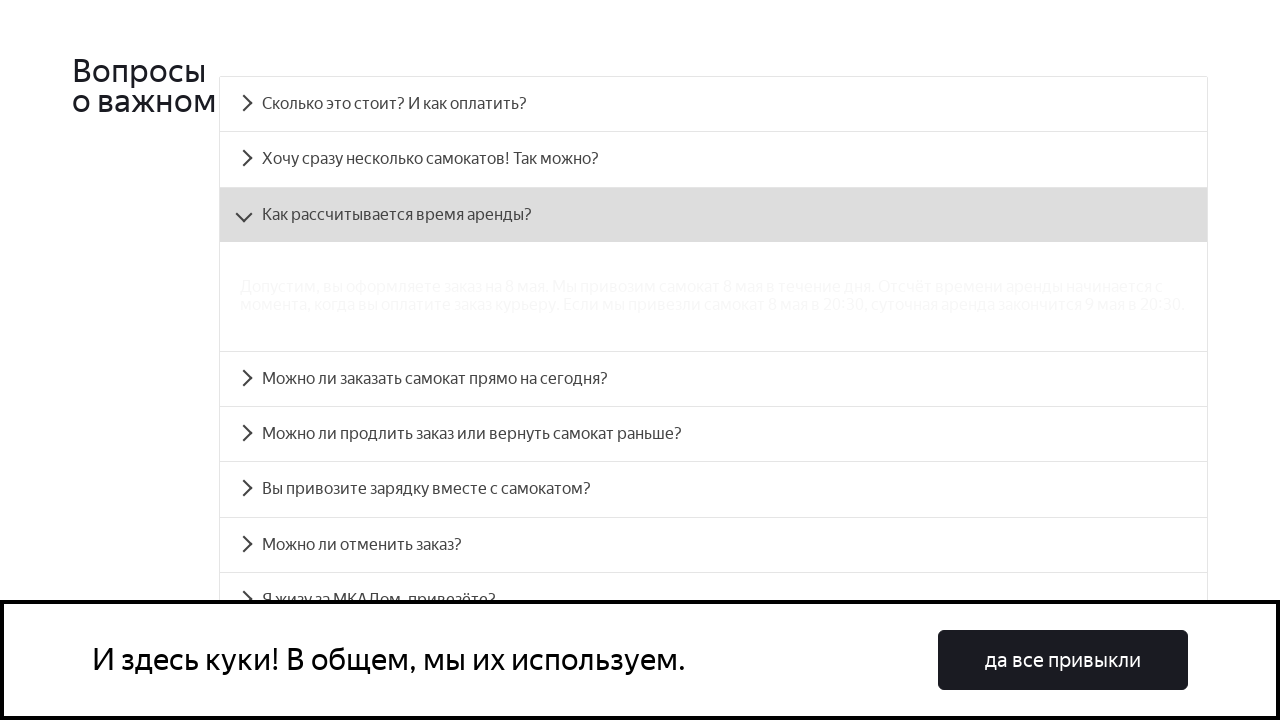

Accordion item 2 answer is now visible
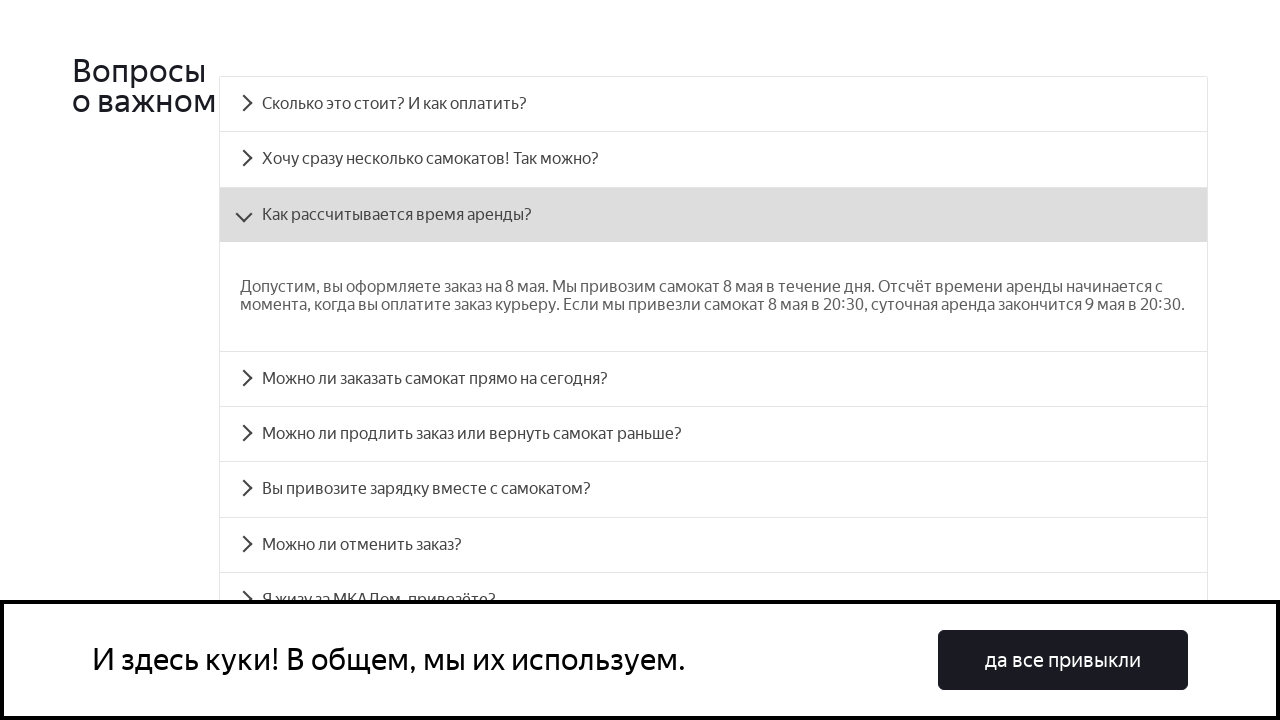

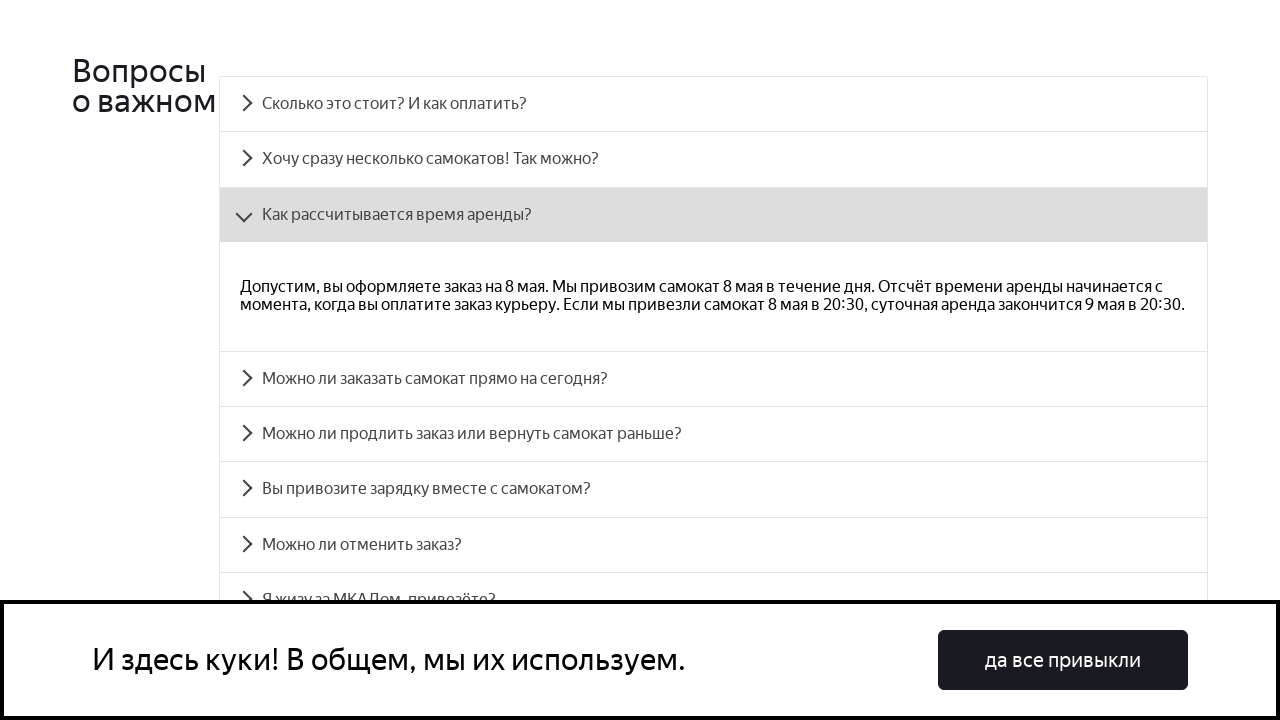